Tests that clicking a valid link navigates to a page within demoqa.com domain

Starting URL: https://demoqa.com/broken

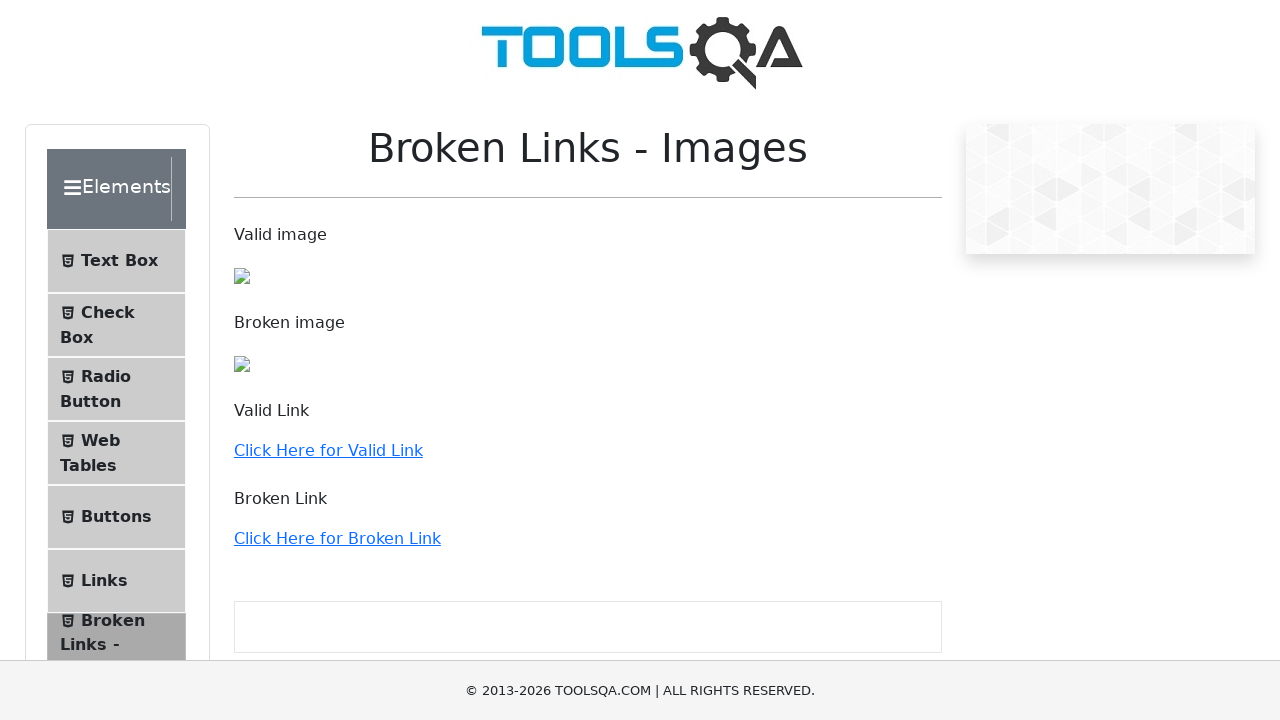

Clicked the valid link 'Click Here for Valid Link' at (328, 450) on text=Click Here for Valid Link
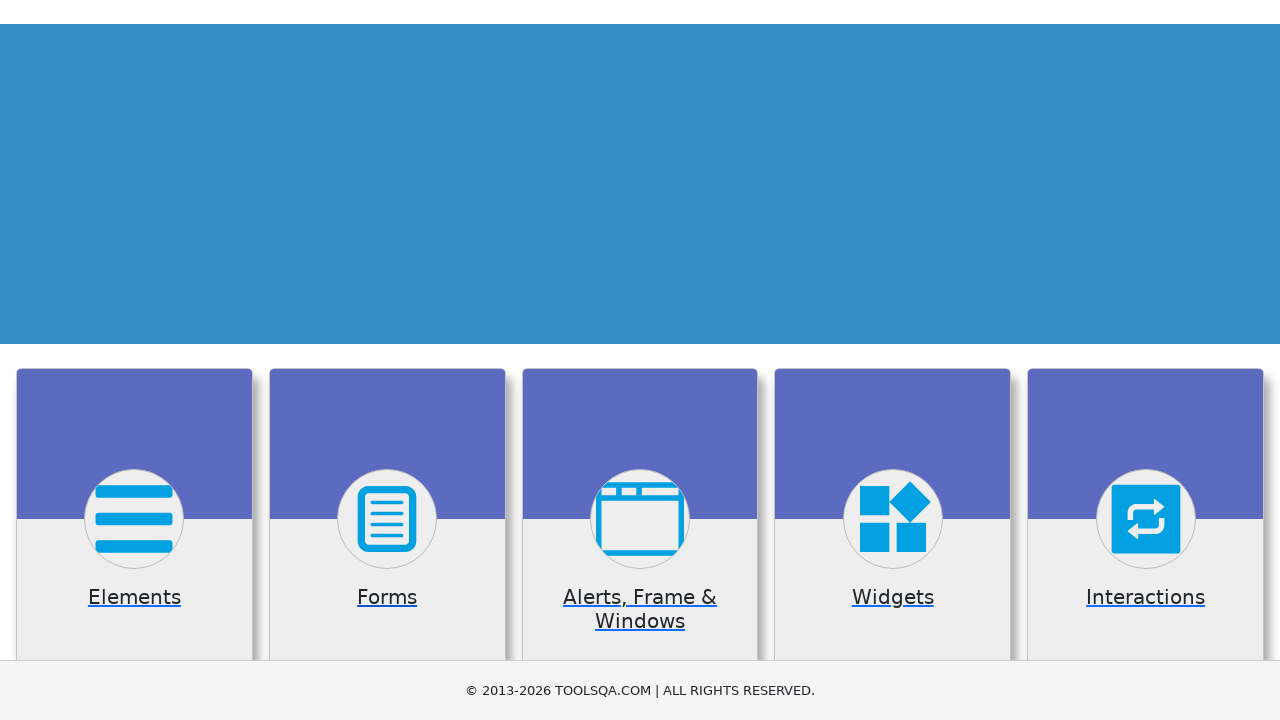

Navigation completed and network became idle
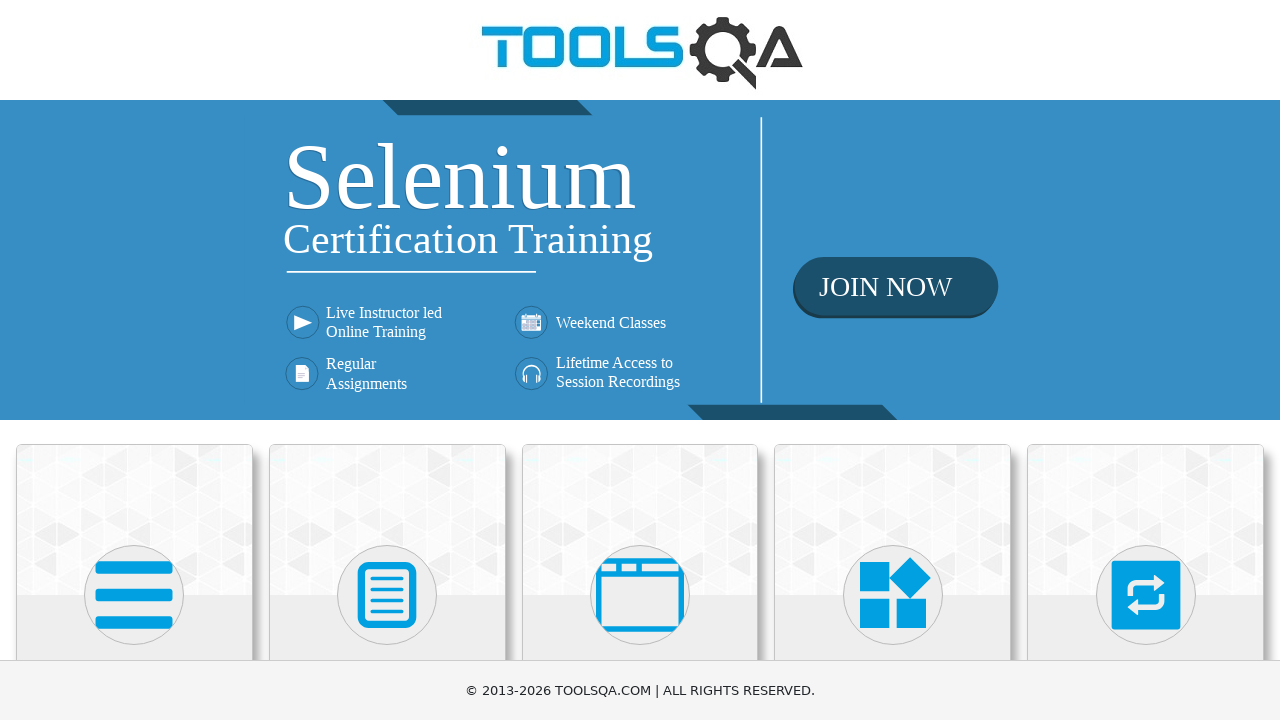

Verified that page URL contains demoqa.com - current URL: https://demoqa.com/
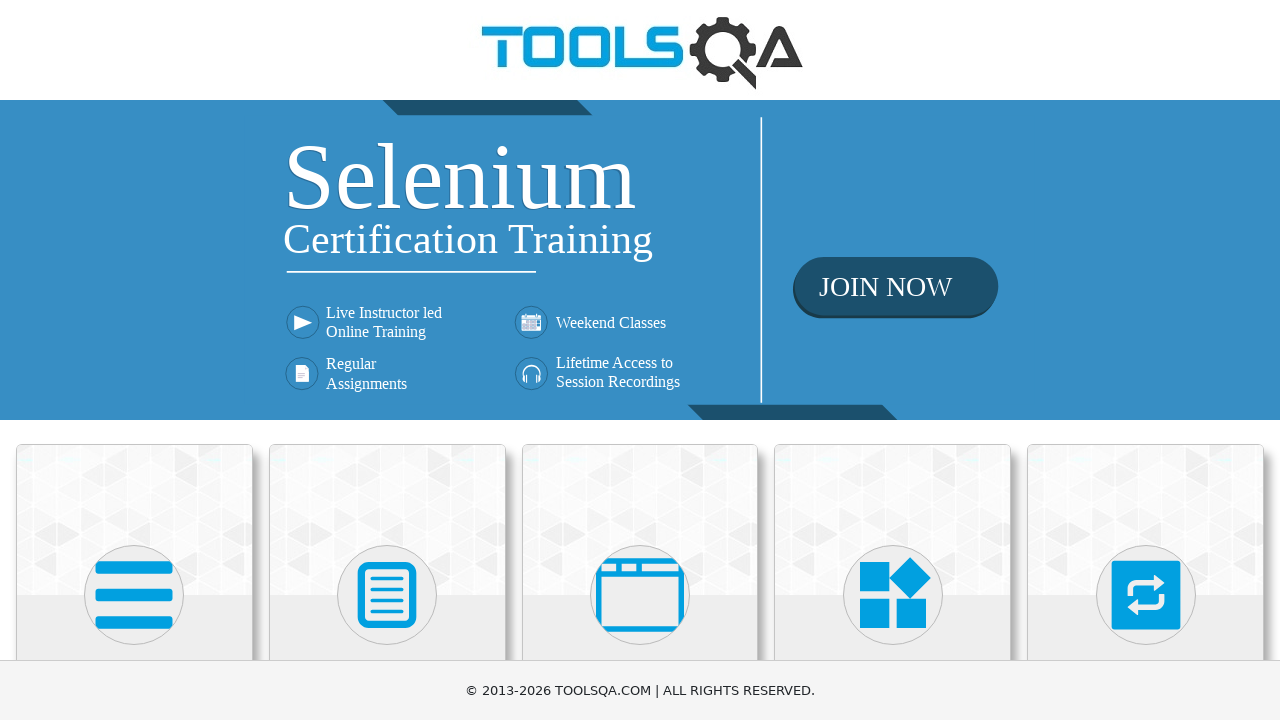

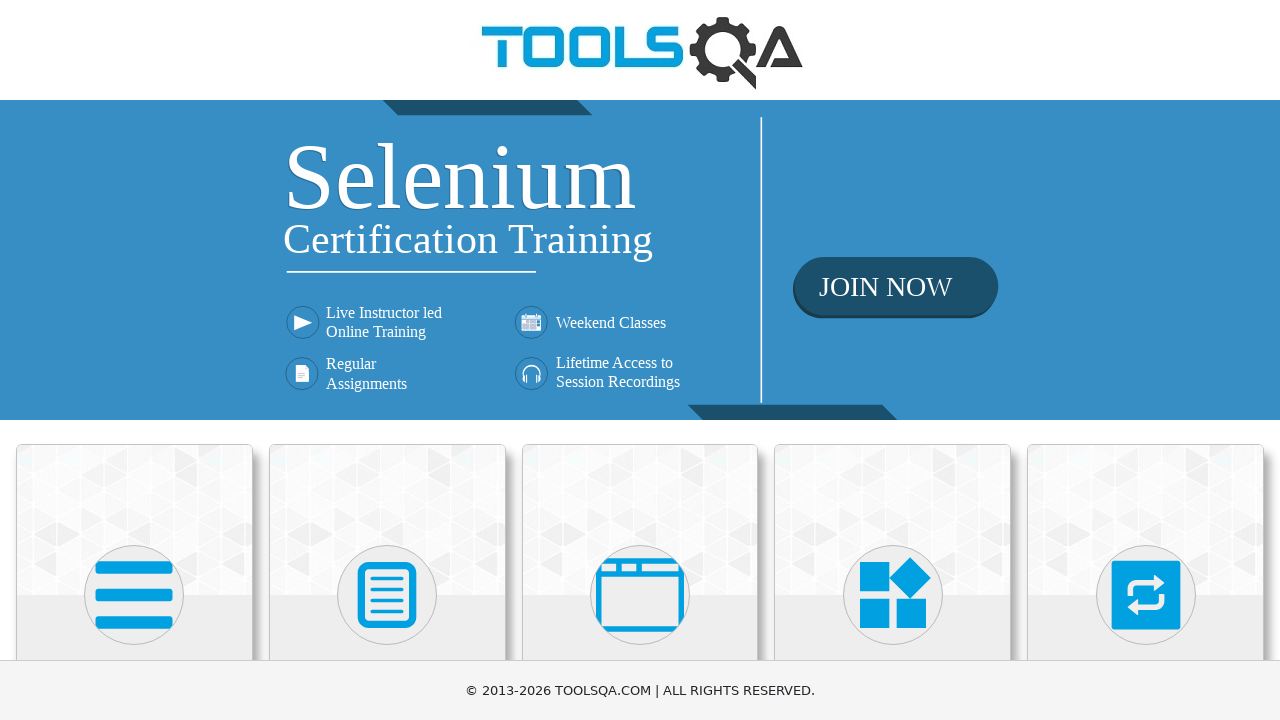